Tests that browser back button works correctly with todo filters

Starting URL: https://demo.playwright.dev/todomvc

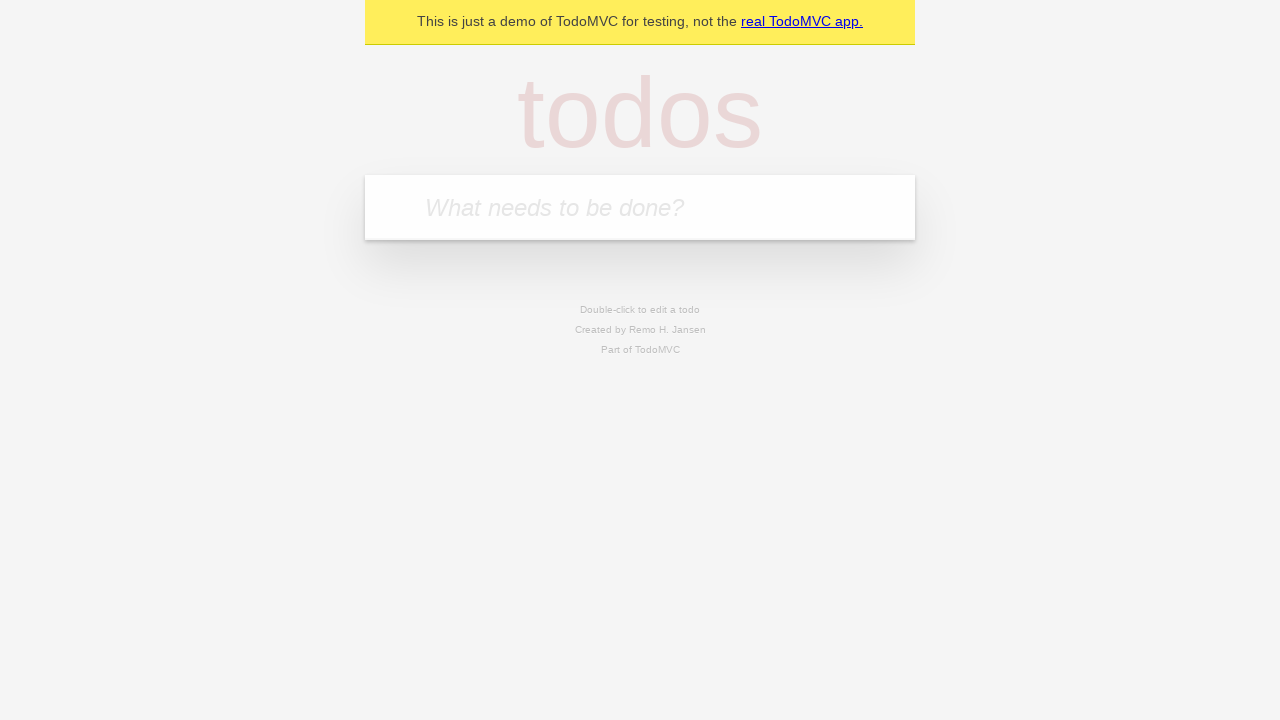

Filled todo input with 'buy some cheese' on internal:attr=[placeholder="What needs to be done?"i]
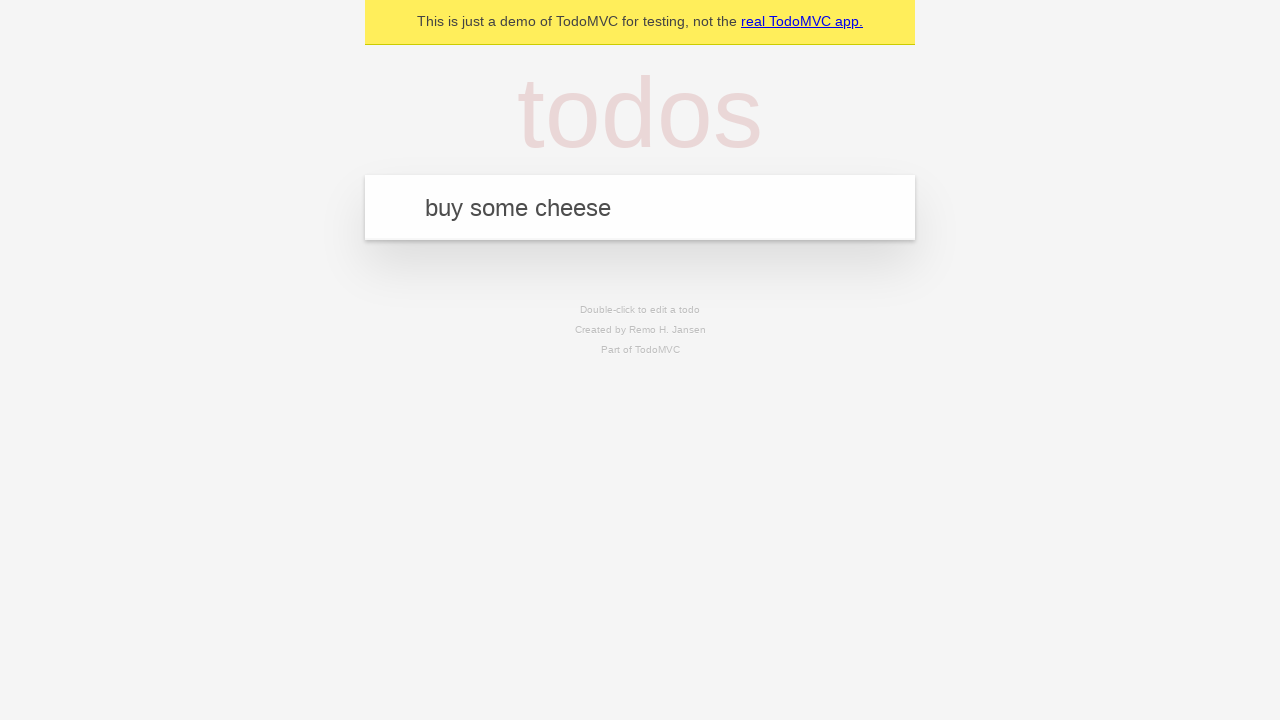

Pressed Enter to create first todo on internal:attr=[placeholder="What needs to be done?"i]
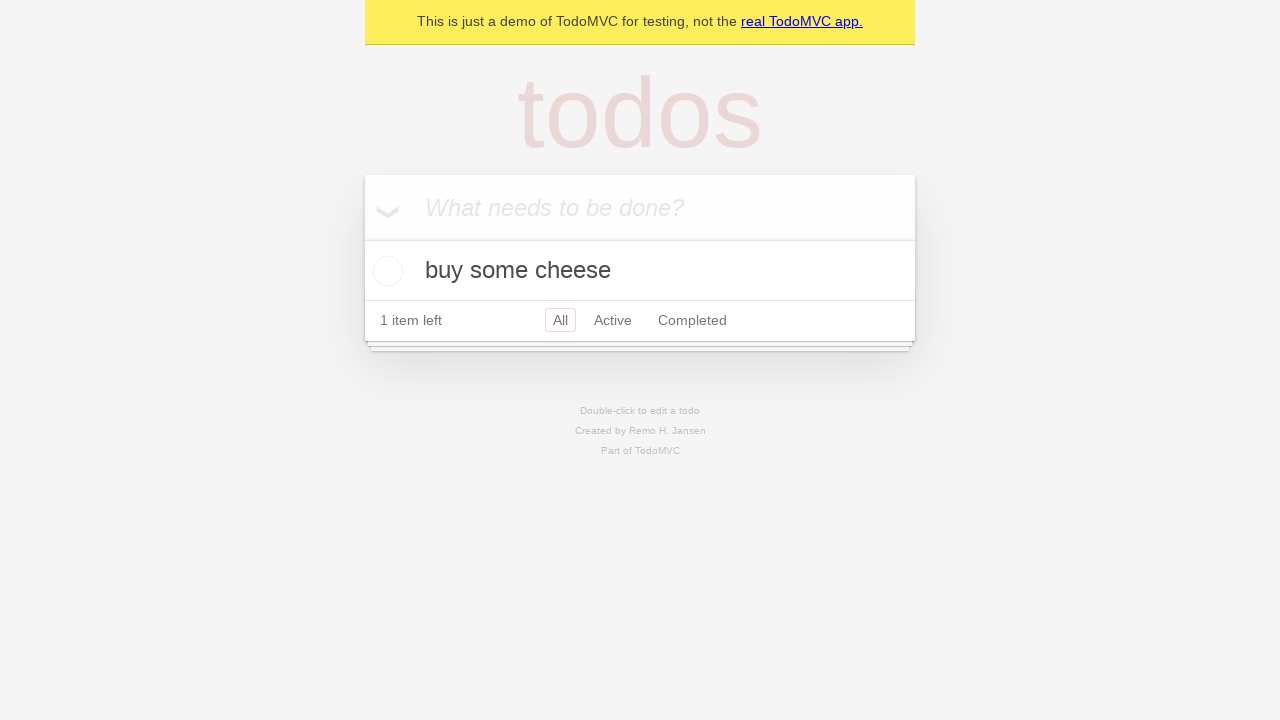

Filled todo input with 'feed the cat' on internal:attr=[placeholder="What needs to be done?"i]
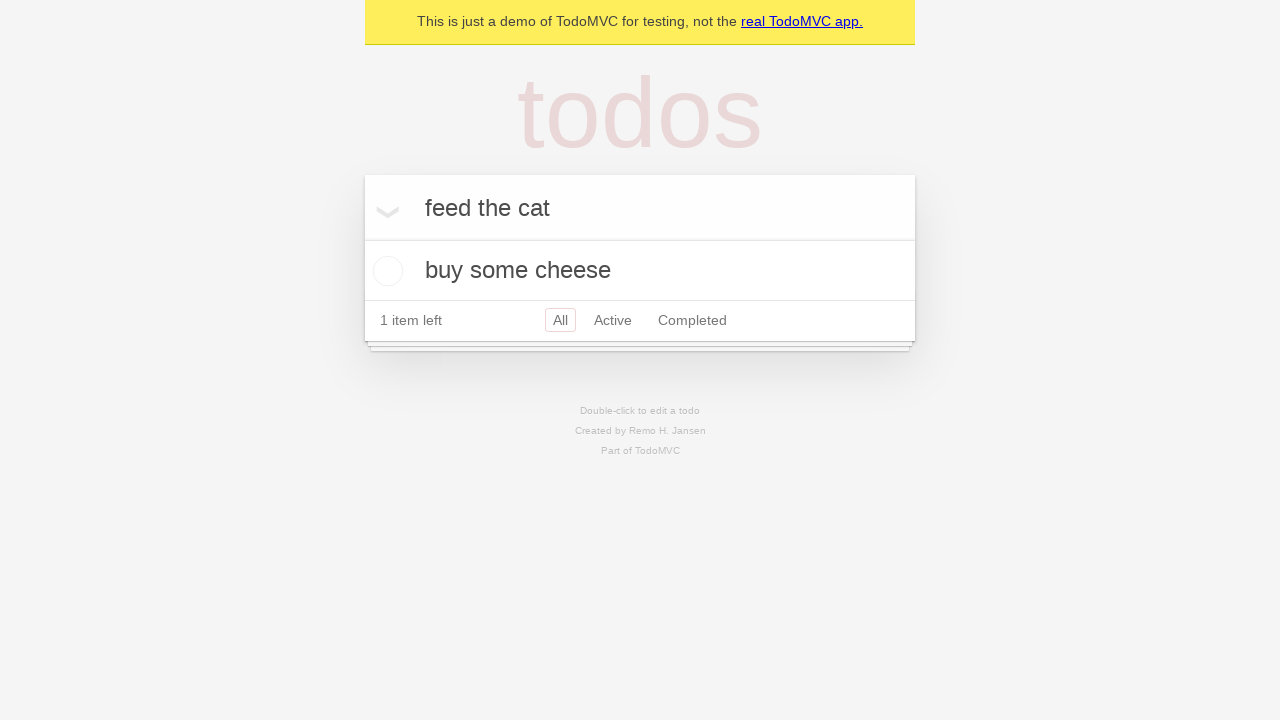

Pressed Enter to create second todo on internal:attr=[placeholder="What needs to be done?"i]
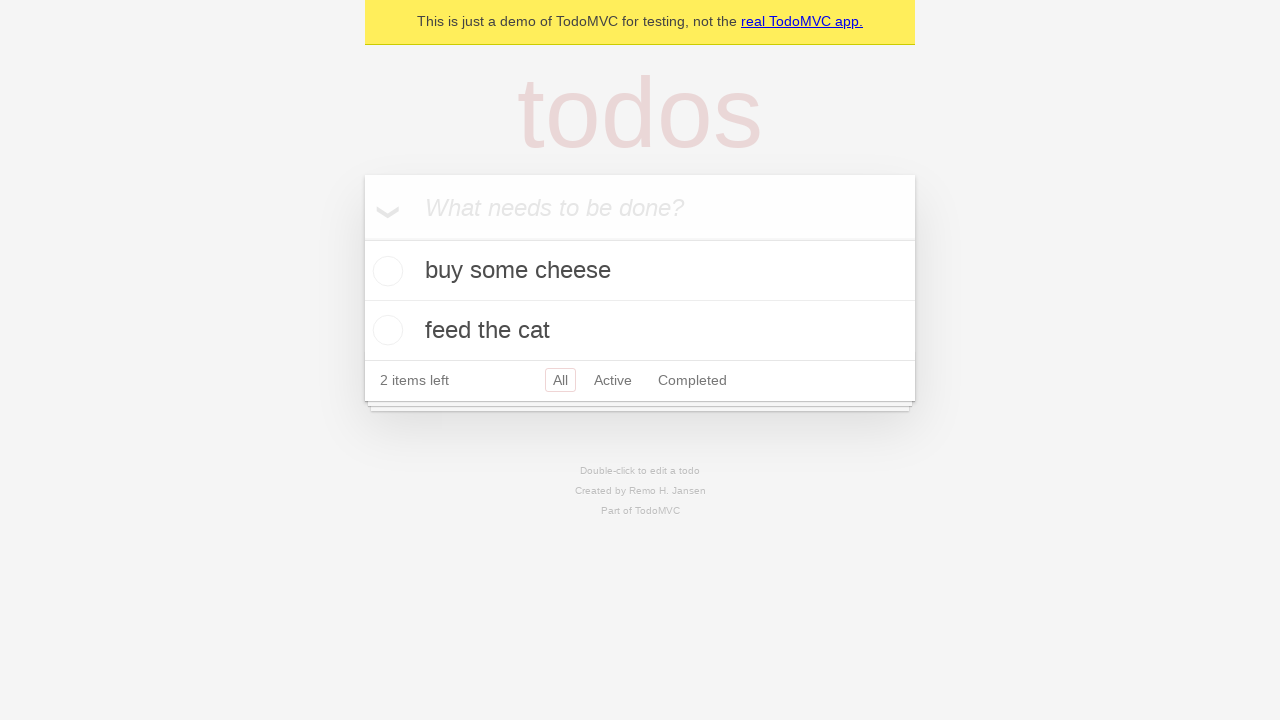

Filled todo input with 'book a doctors appointment' on internal:attr=[placeholder="What needs to be done?"i]
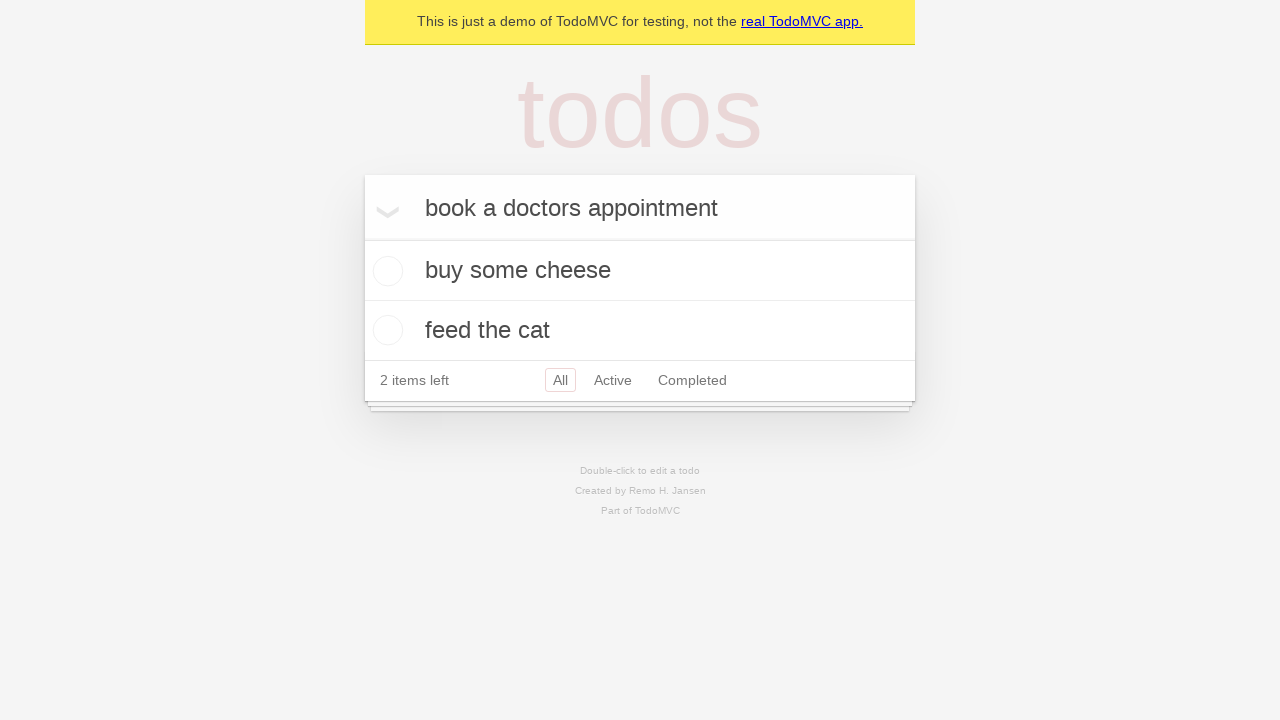

Pressed Enter to create third todo on internal:attr=[placeholder="What needs to be done?"i]
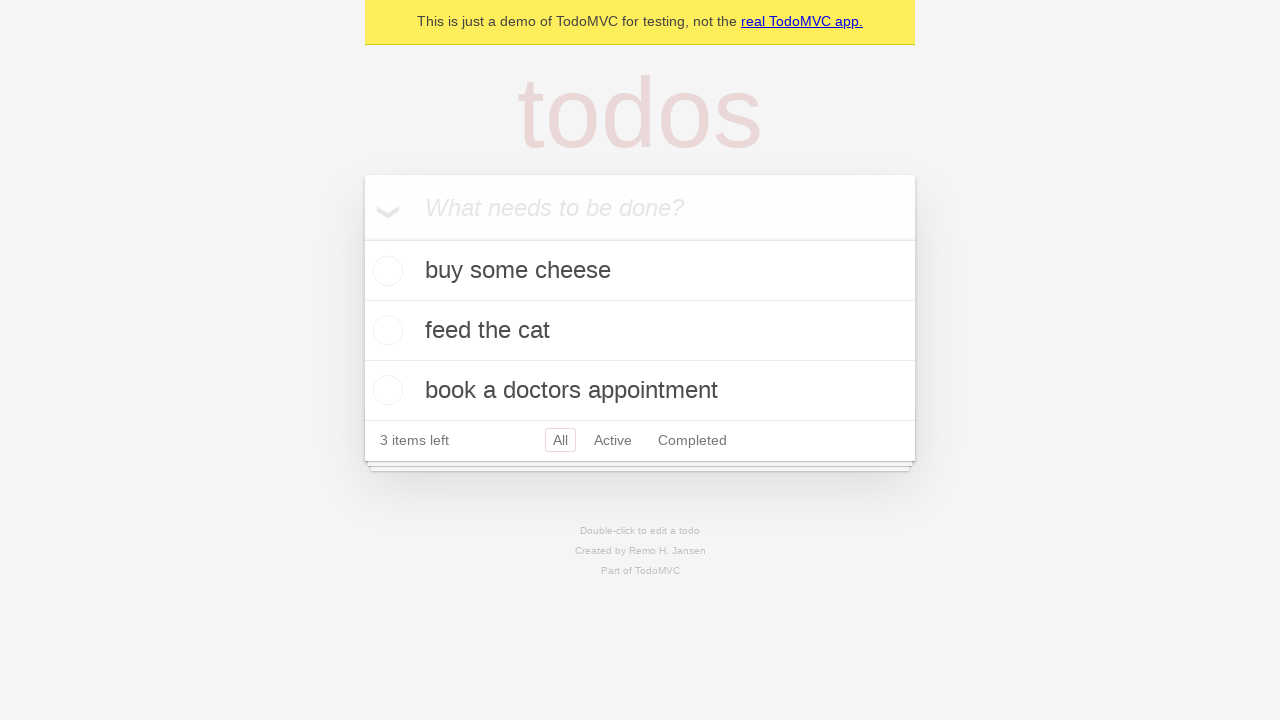

Checked the second todo item at (385, 330) on internal:testid=[data-testid="todo-item"s] >> nth=1 >> internal:role=checkbox
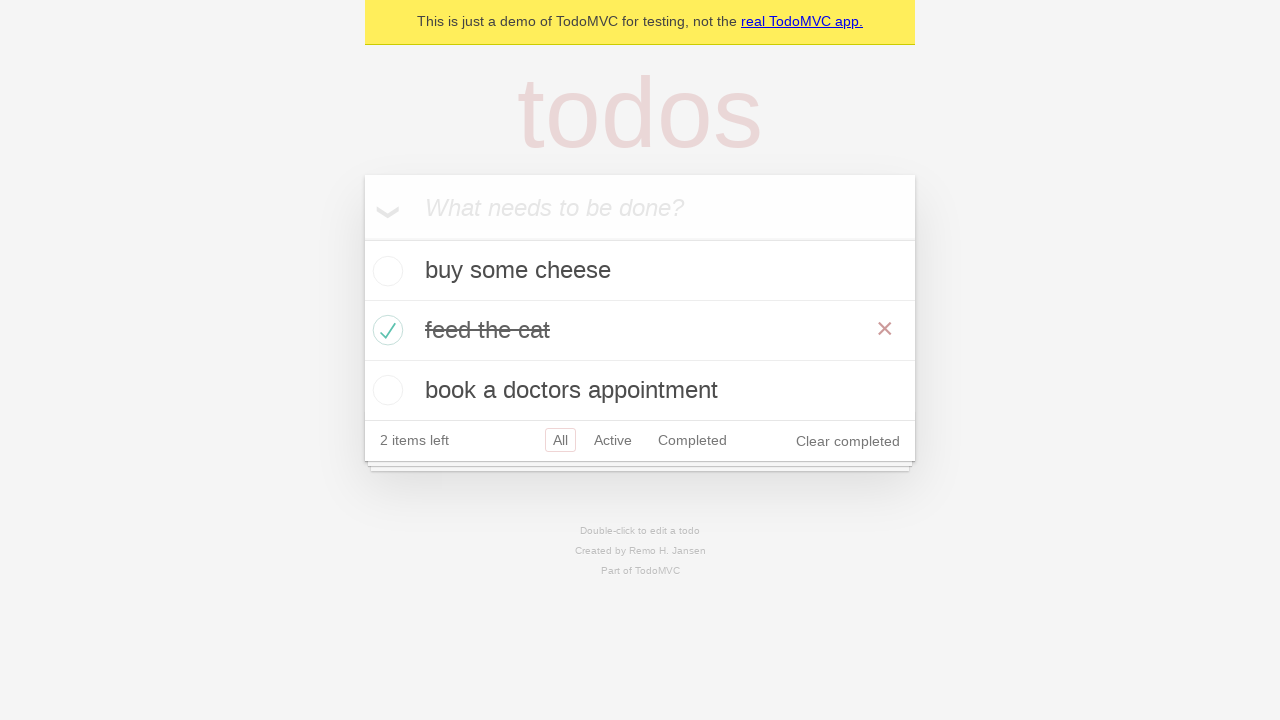

Clicked 'All' filter link at (560, 440) on internal:role=link[name="All"i]
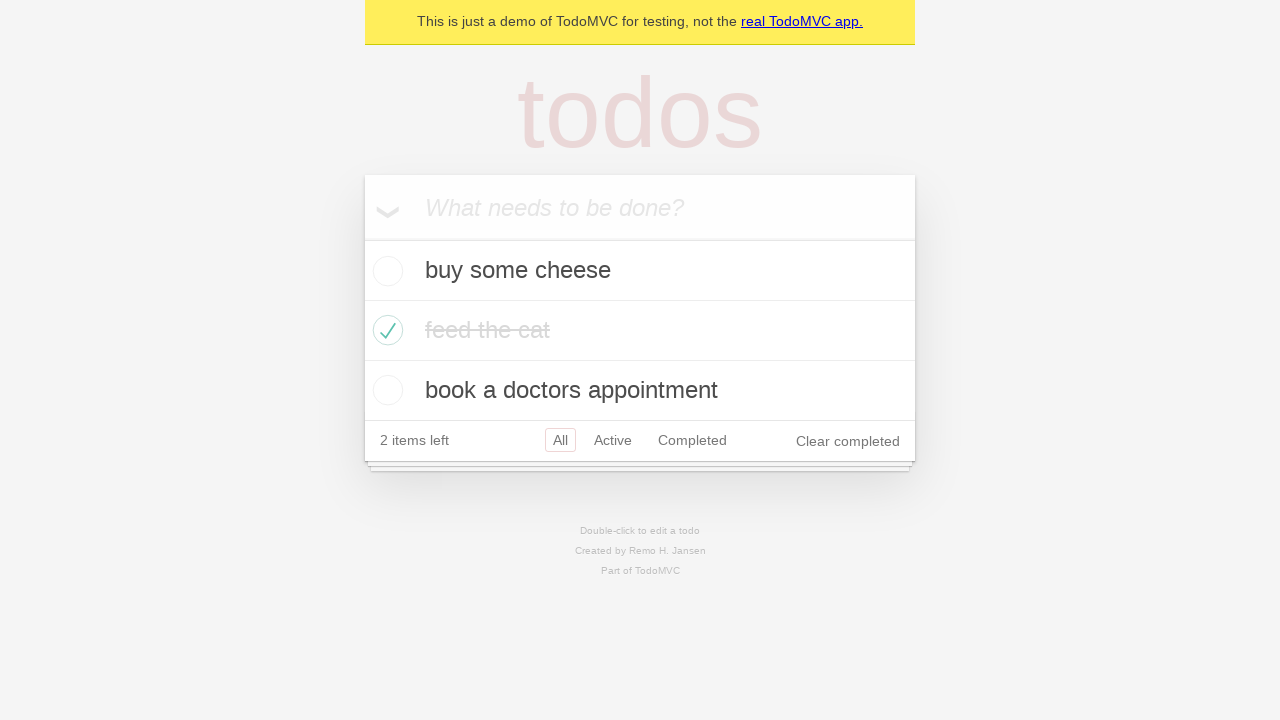

Clicked 'Active' filter link at (613, 440) on internal:role=link[name="Active"i]
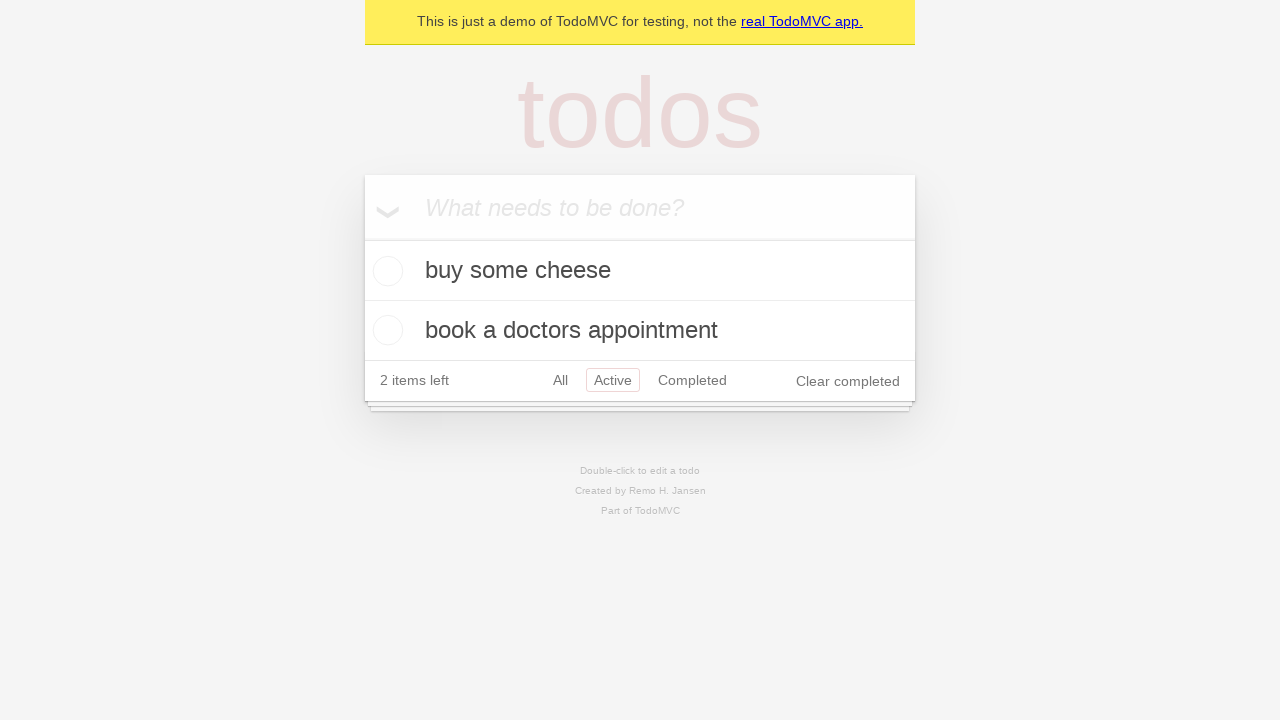

Clicked 'Completed' filter link at (692, 380) on internal:role=link[name="Completed"i]
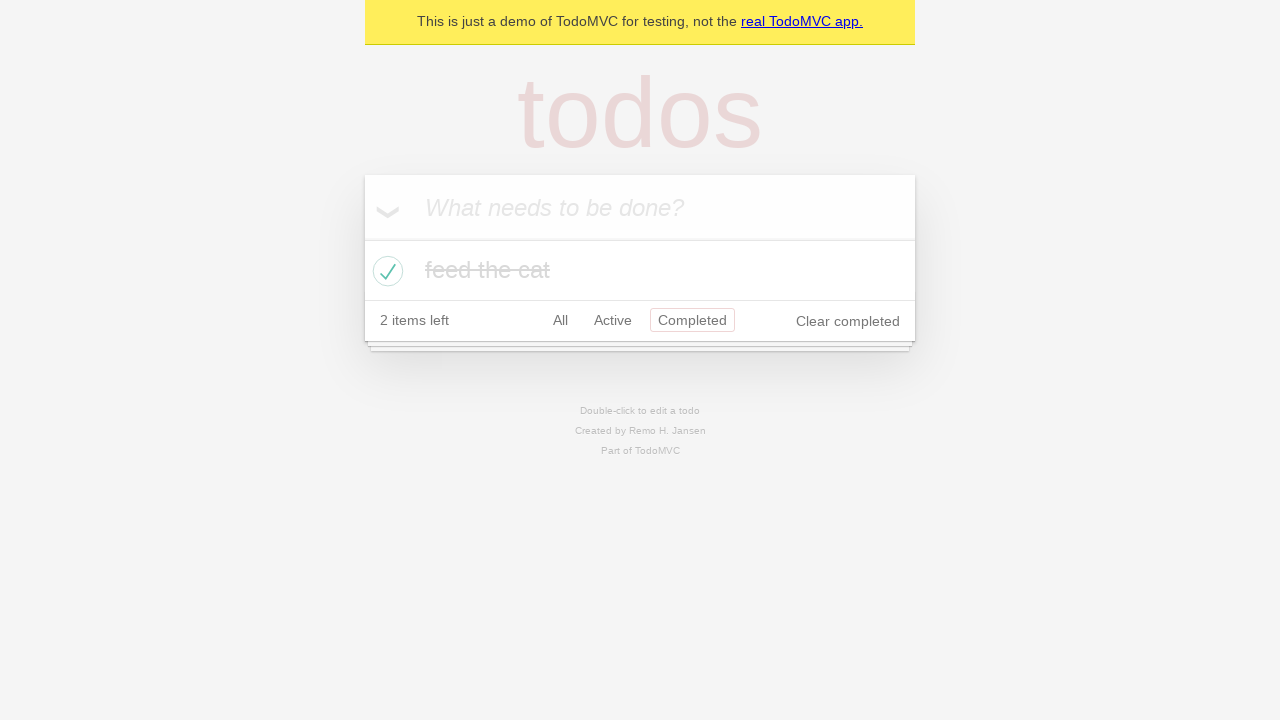

Navigated back to 'Active' filter
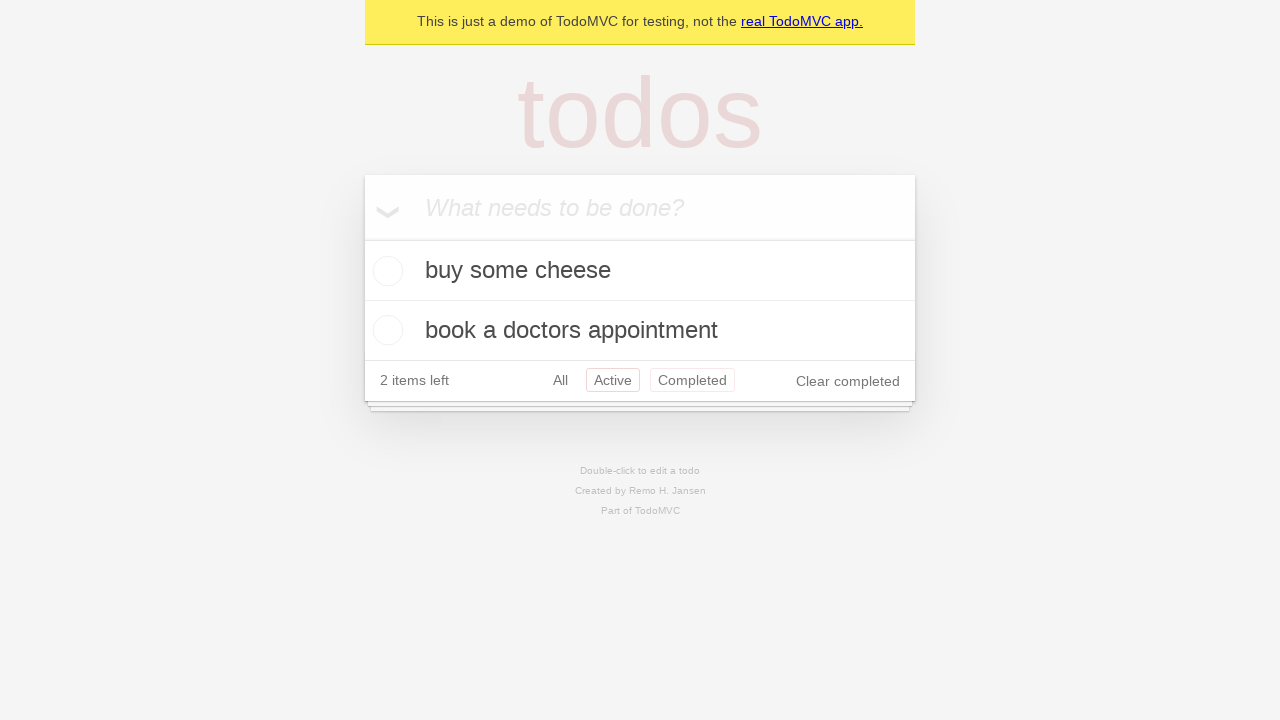

Navigated back to 'All' filter
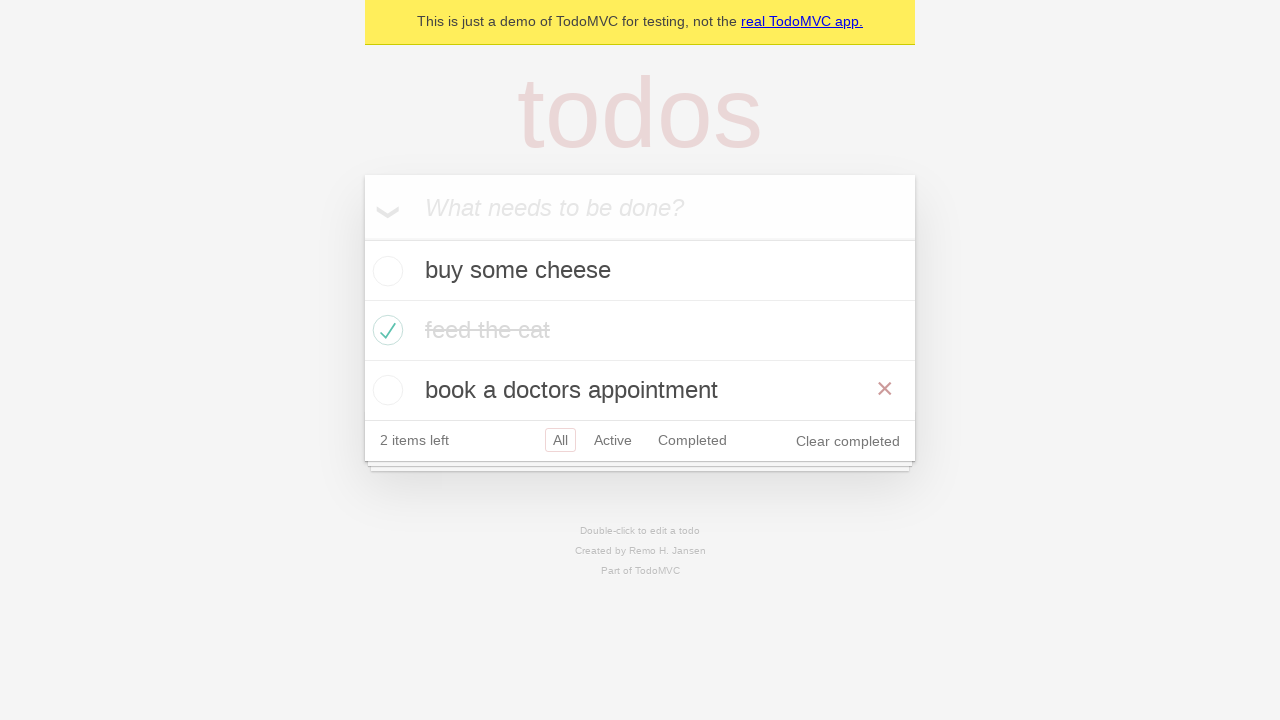

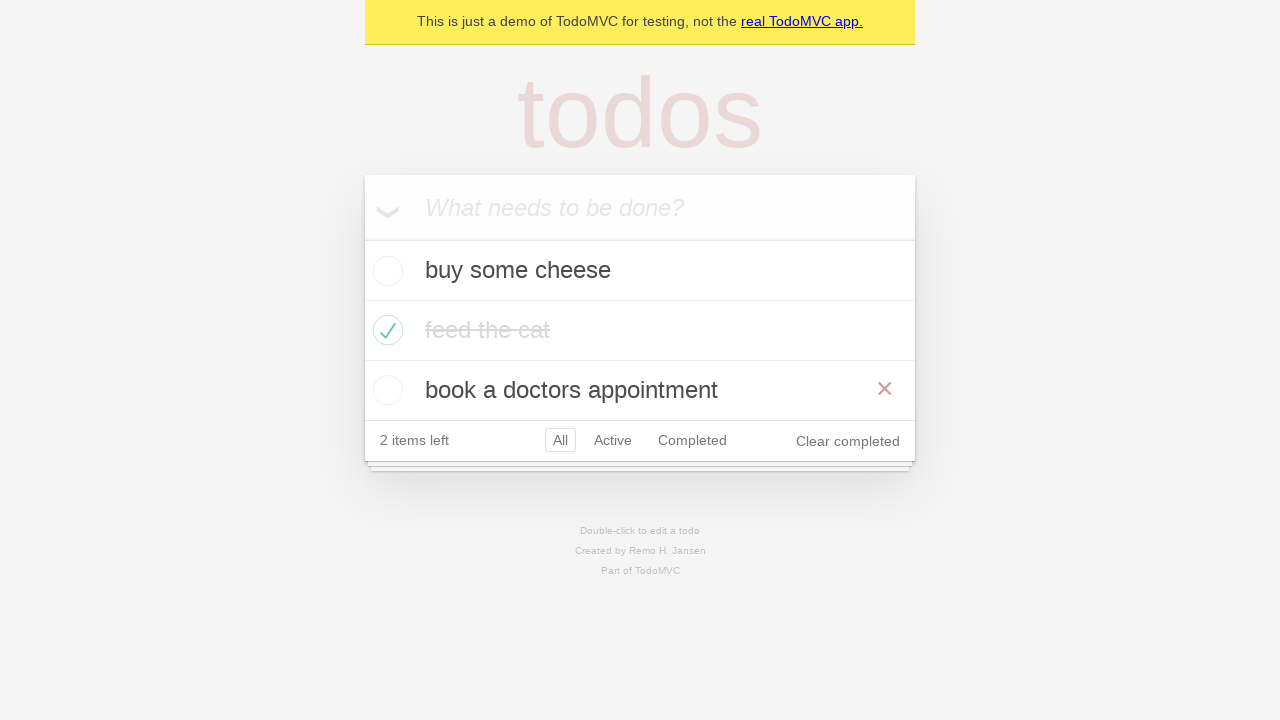